Opens the large modal dialog and closes it by clicking the close button inside the modal, then verifies the modal is closed.

Starting URL: https://demoqa.com/modal-dialogs

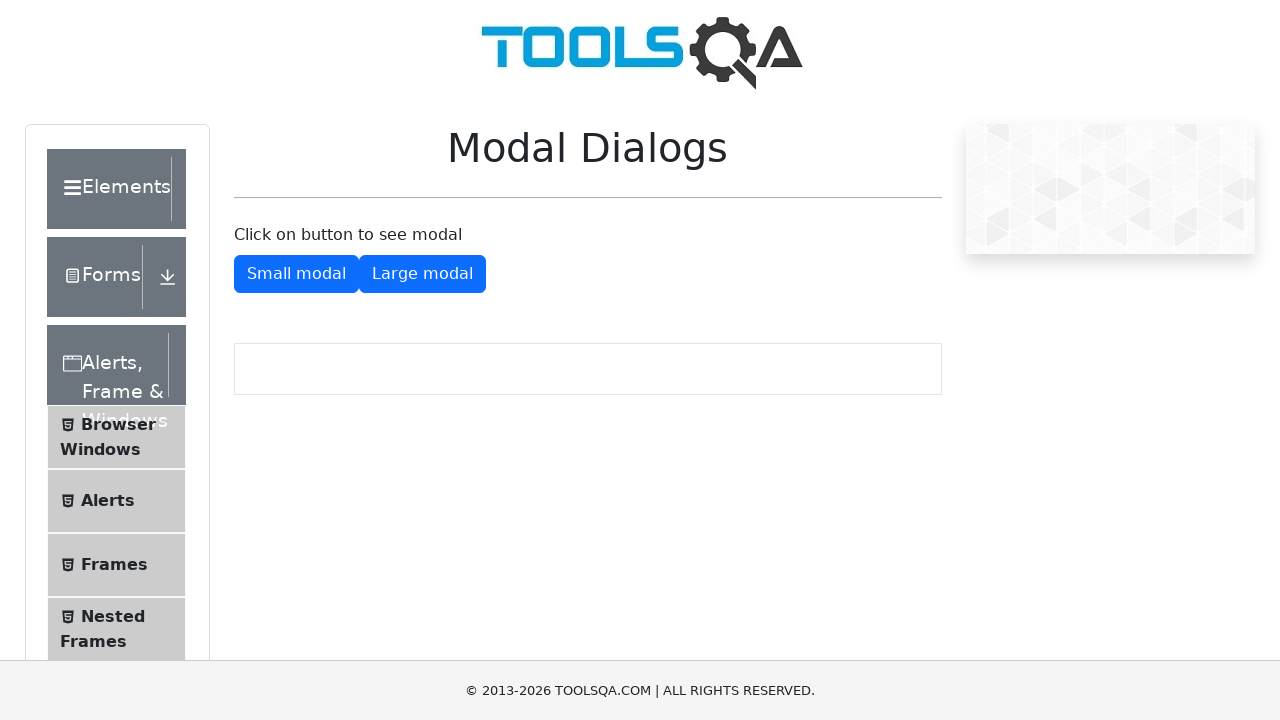

Clicked the large modal button to open the modal dialog at (422, 274) on #showLargeModal
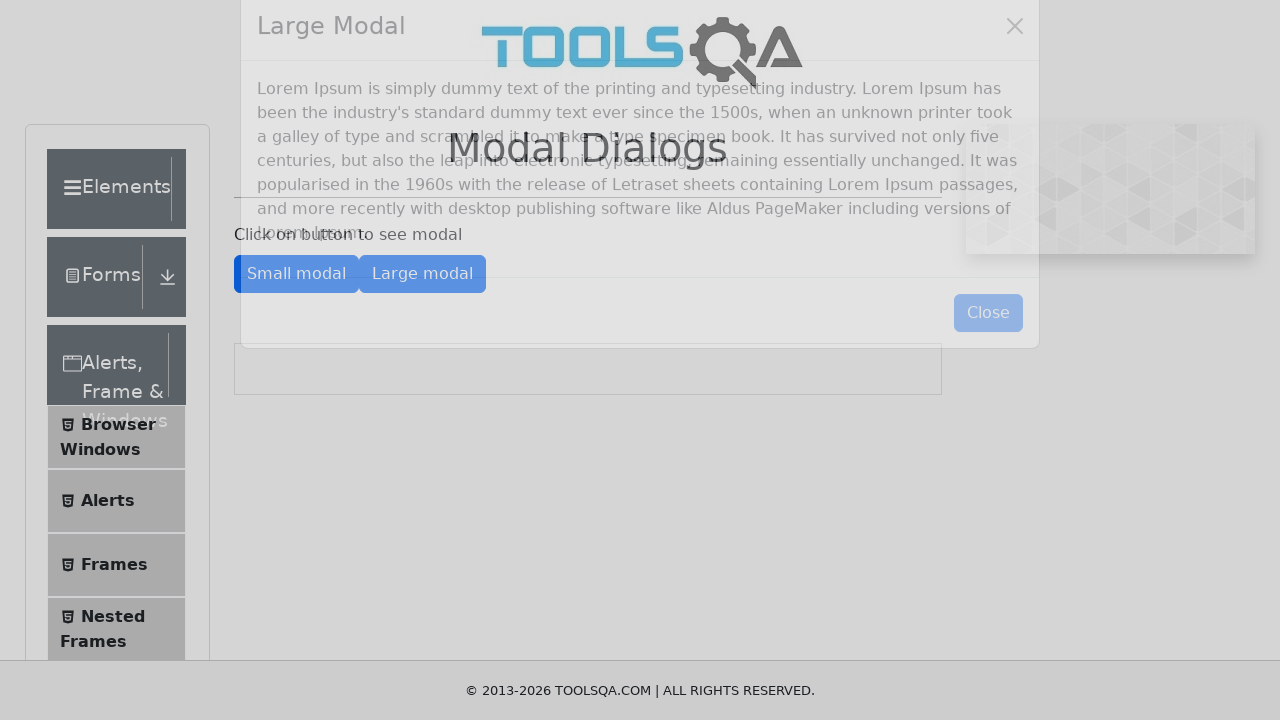

Modal dialog appeared
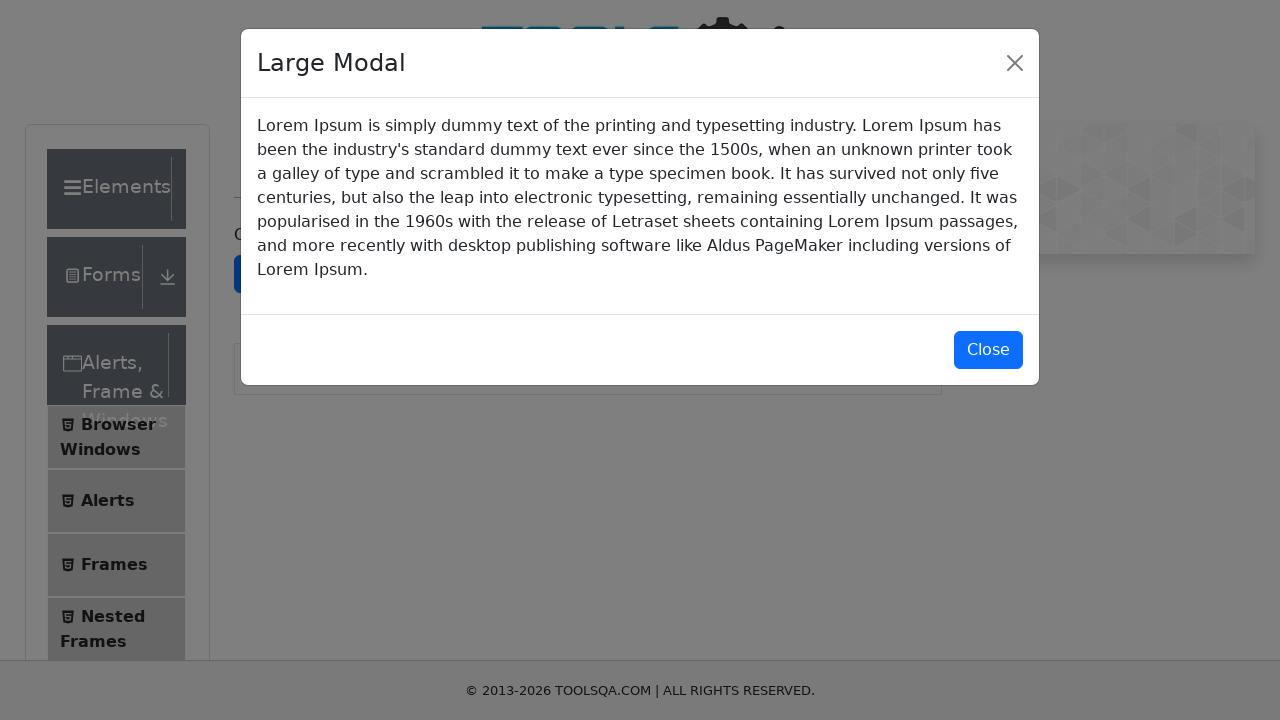

Modal title is visible
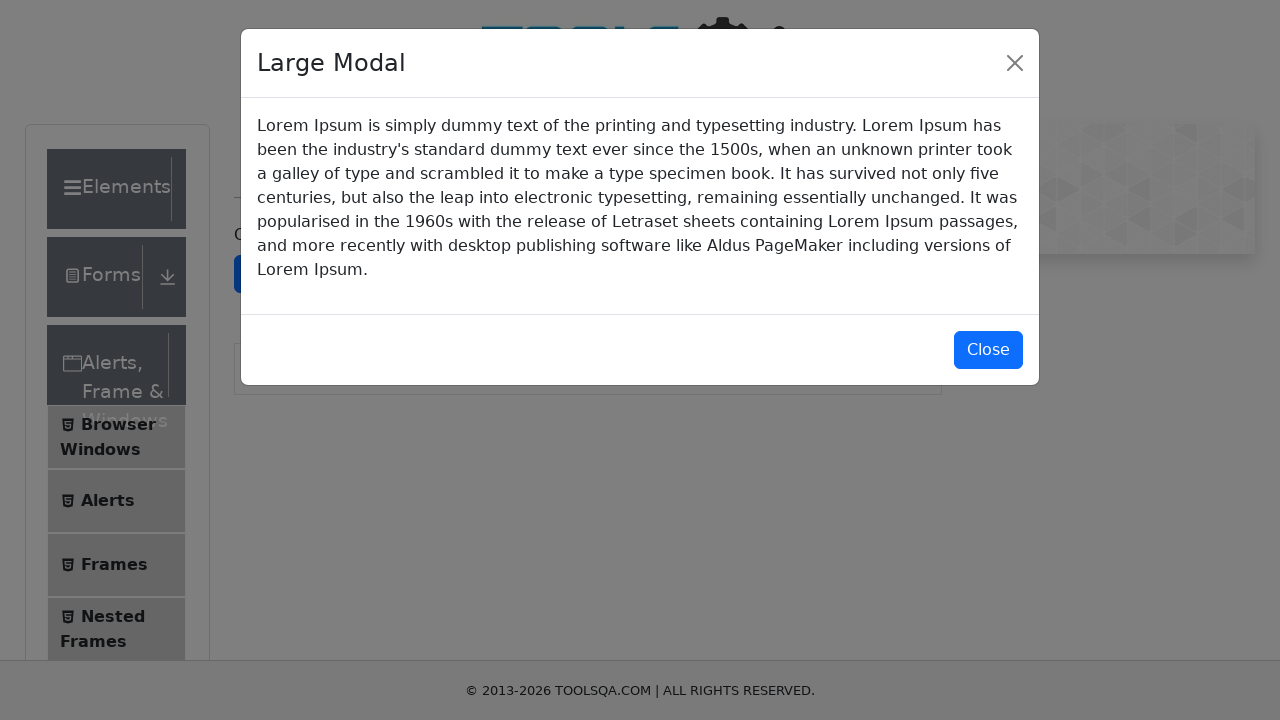

Clicked the close button inside the modal at (988, 350) on #closeLargeModal
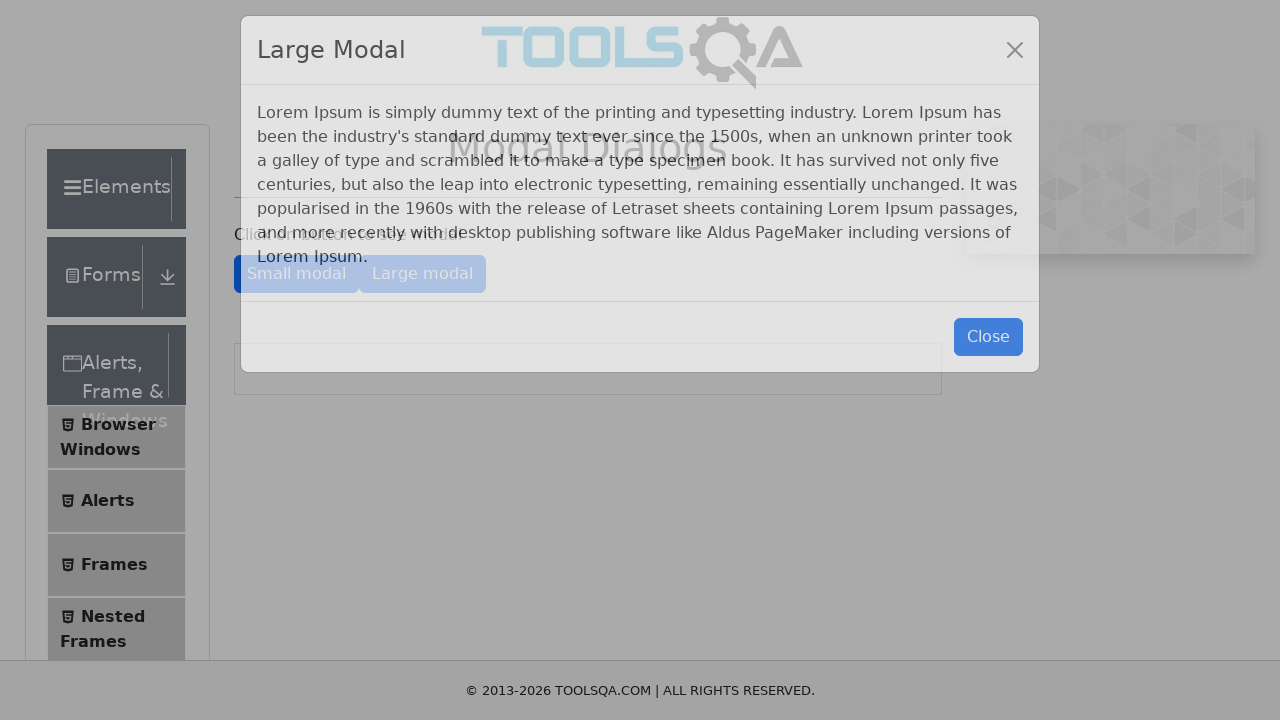

Modal dialog closed and is no longer visible
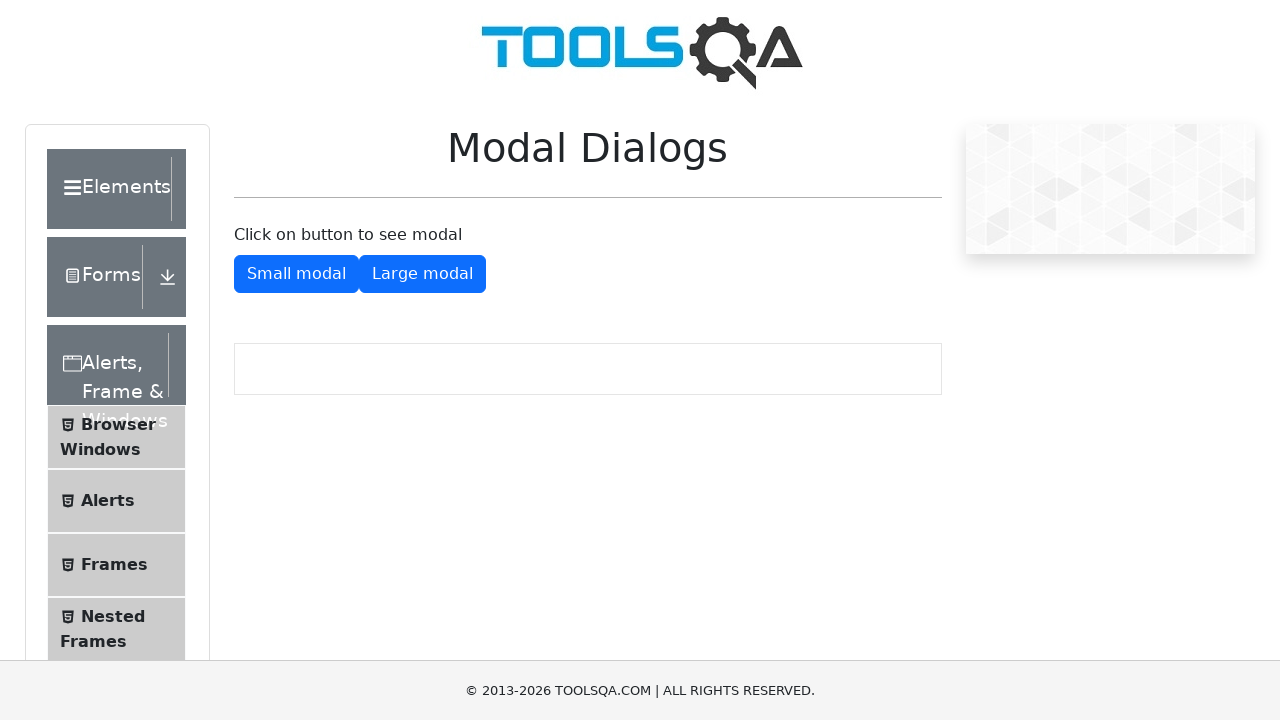

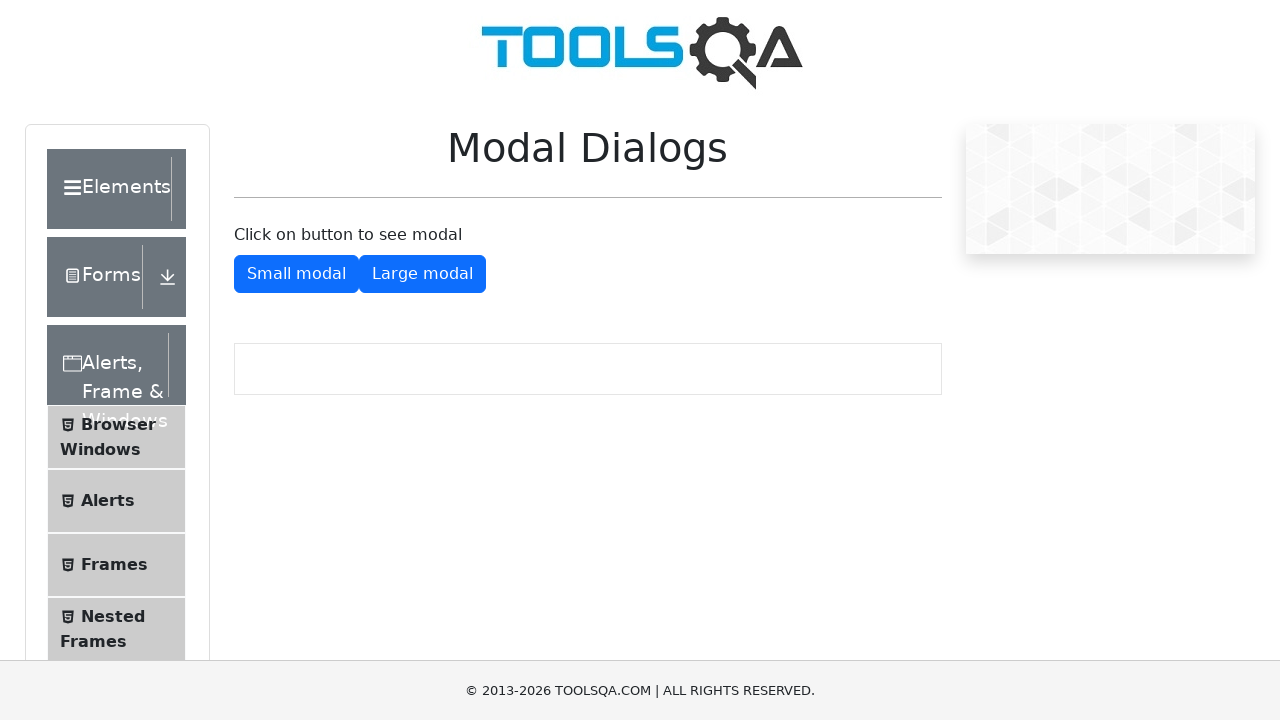